Tests that entered text is trimmed when editing a todo item

Starting URL: https://demo.playwright.dev/todomvc

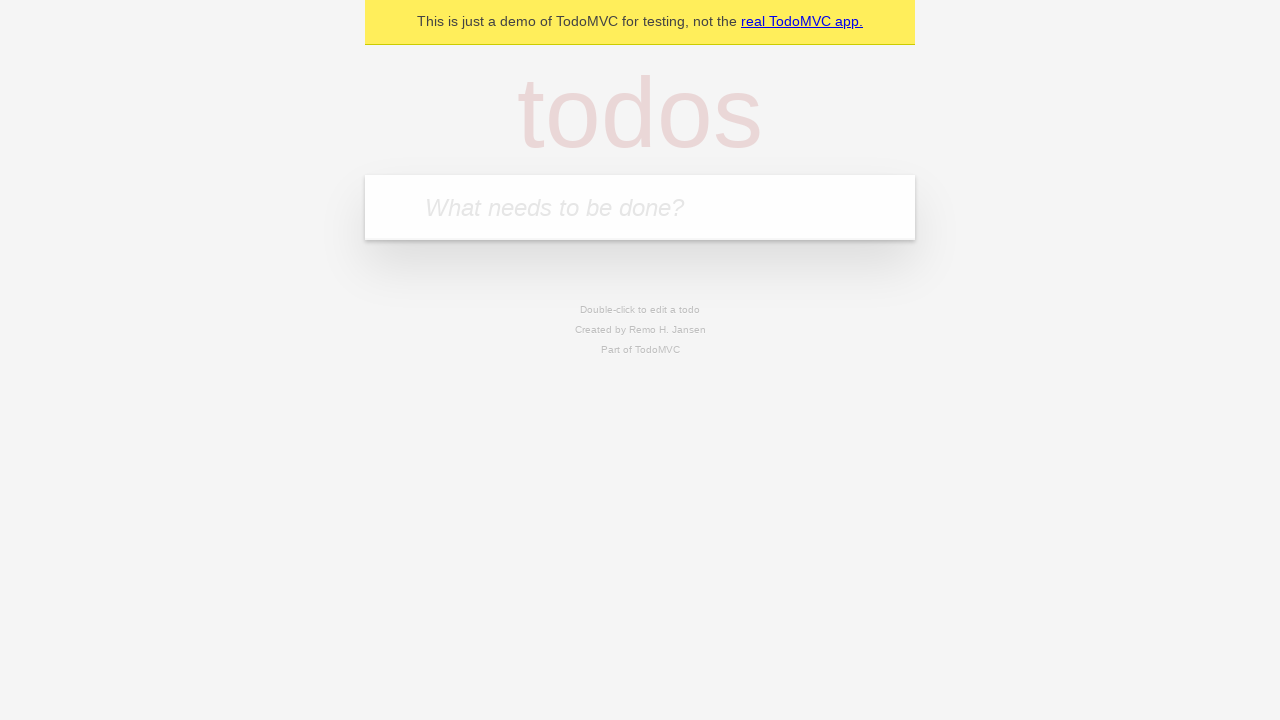

Filled new todo input with 'buy some cheese' on internal:attr=[placeholder="What needs to be done?"i]
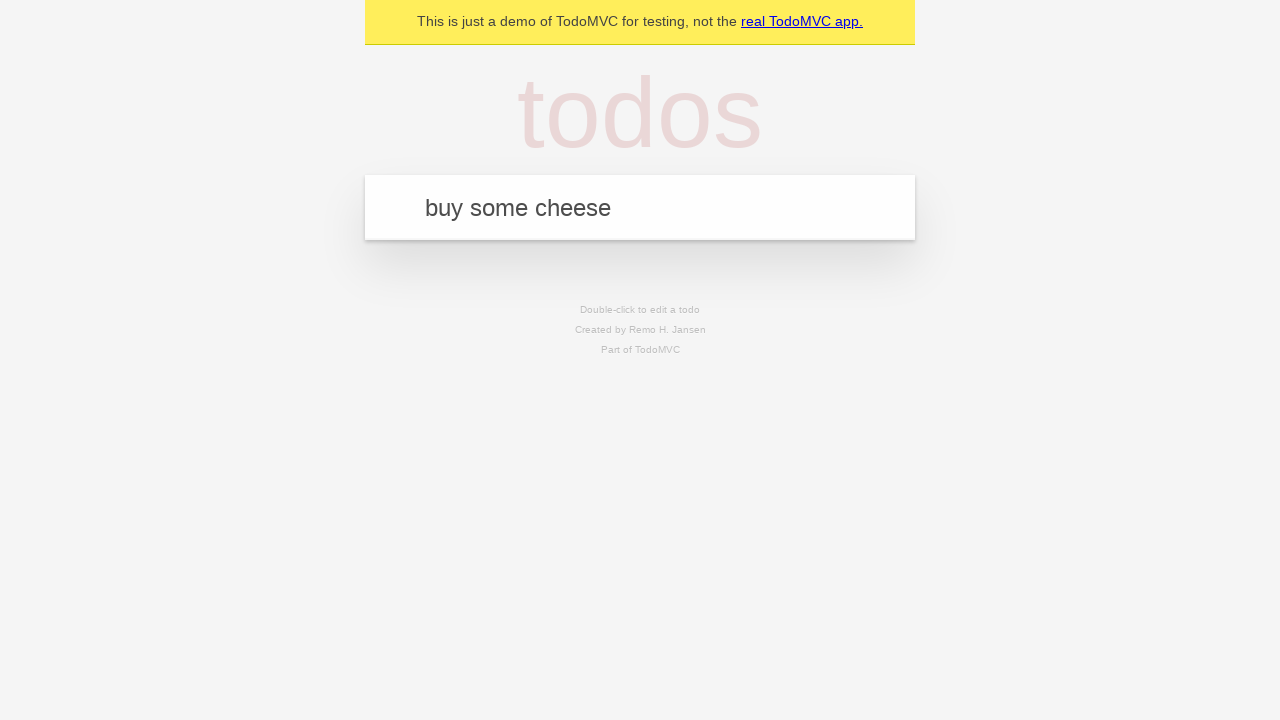

Pressed Enter to create todo 'buy some cheese' on internal:attr=[placeholder="What needs to be done?"i]
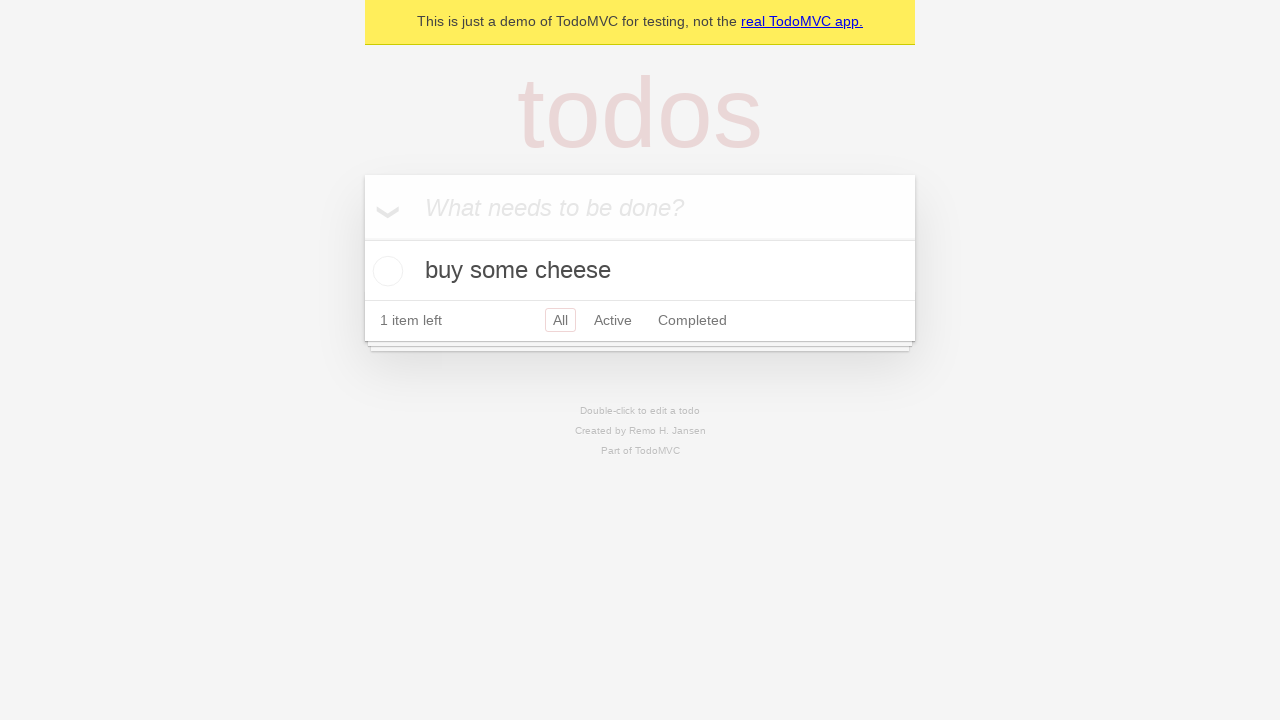

Filled new todo input with 'feed the cat' on internal:attr=[placeholder="What needs to be done?"i]
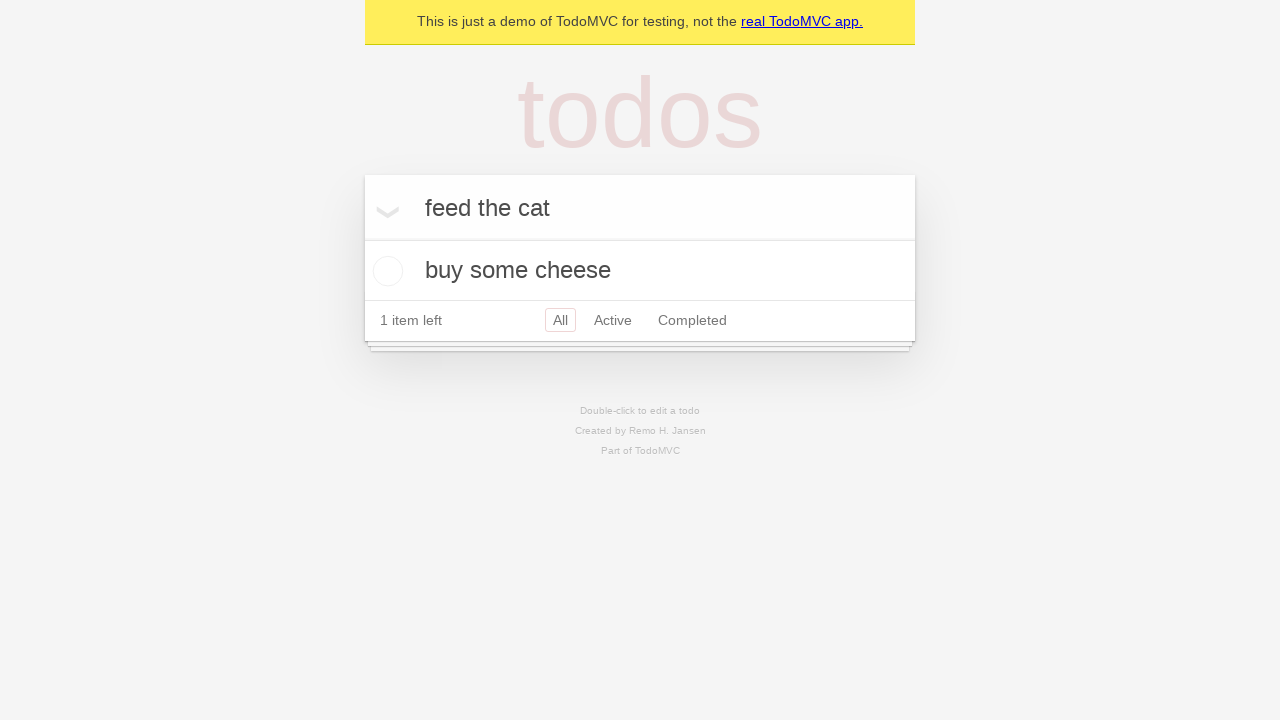

Pressed Enter to create todo 'feed the cat' on internal:attr=[placeholder="What needs to be done?"i]
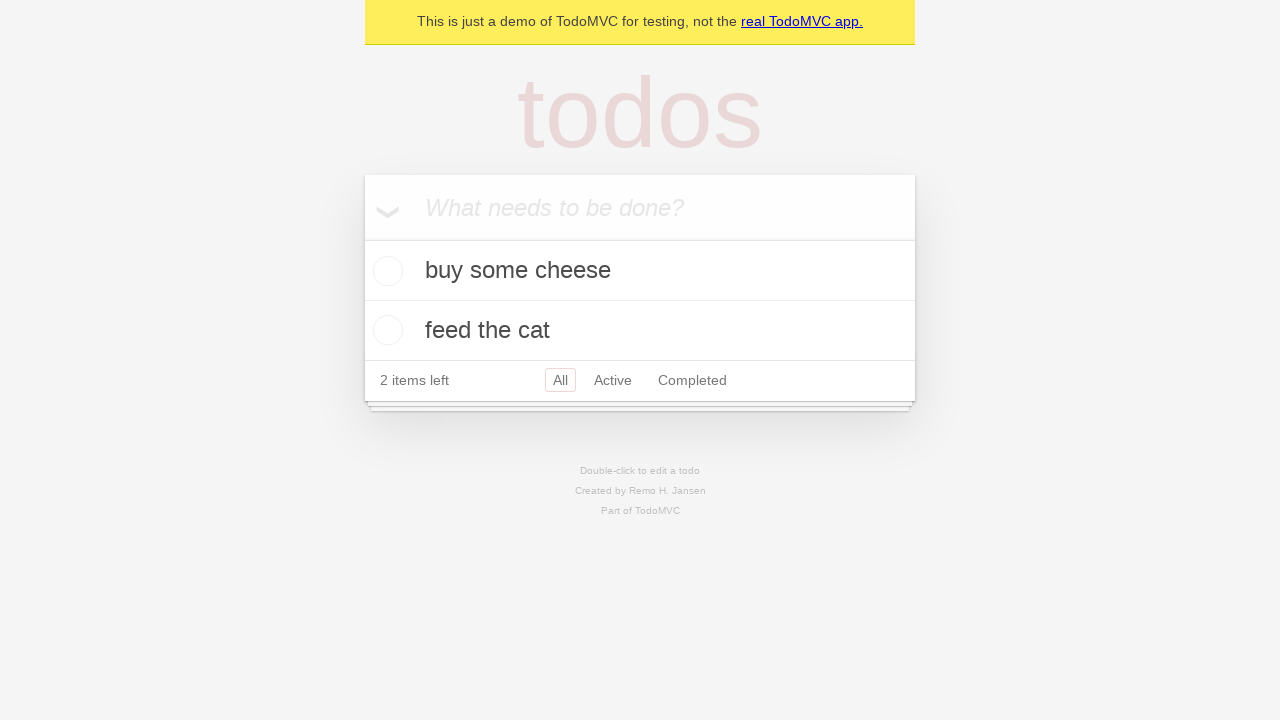

Filled new todo input with 'book a doctors appointment' on internal:attr=[placeholder="What needs to be done?"i]
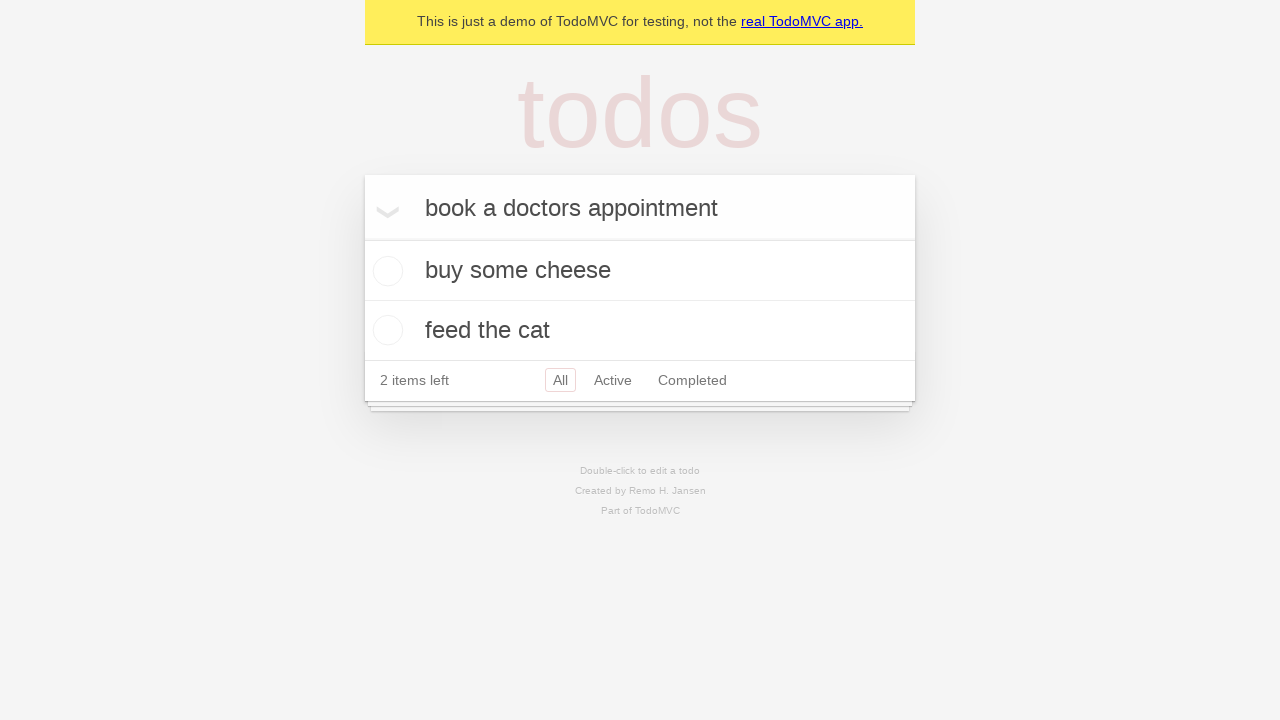

Pressed Enter to create todo 'book a doctors appointment' on internal:attr=[placeholder="What needs to be done?"i]
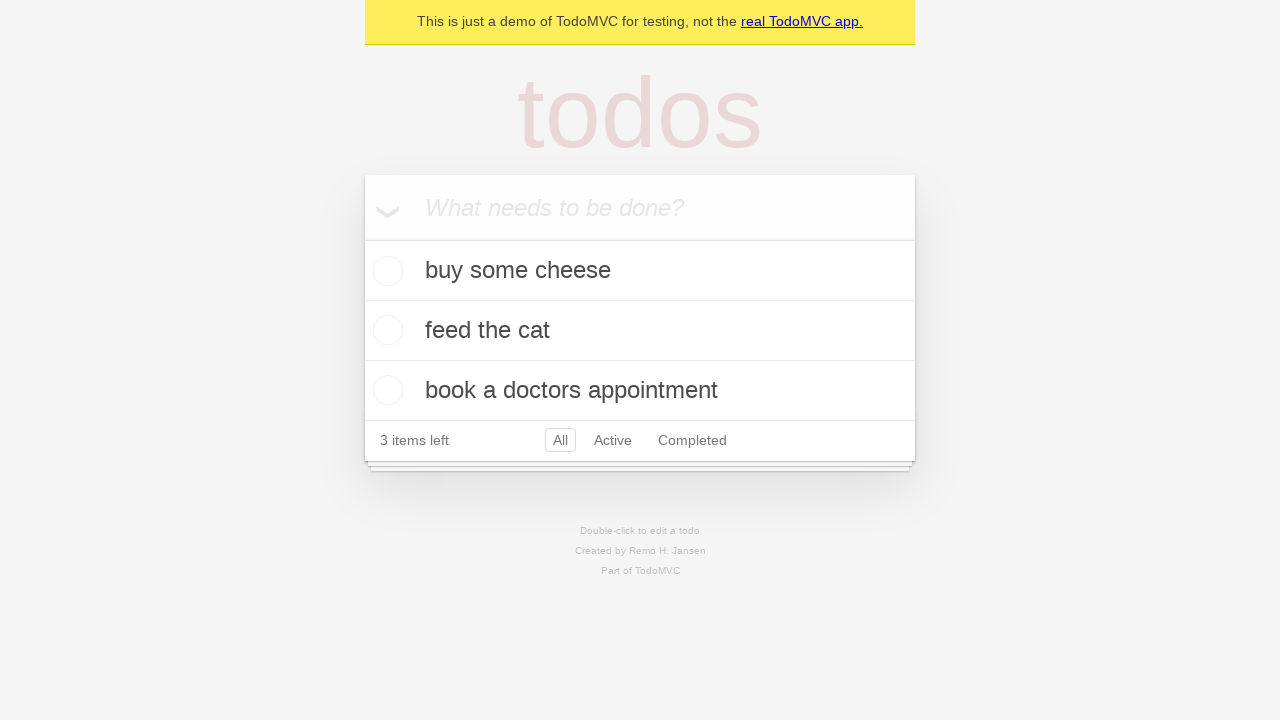

Waited for all 3 todo items to be created
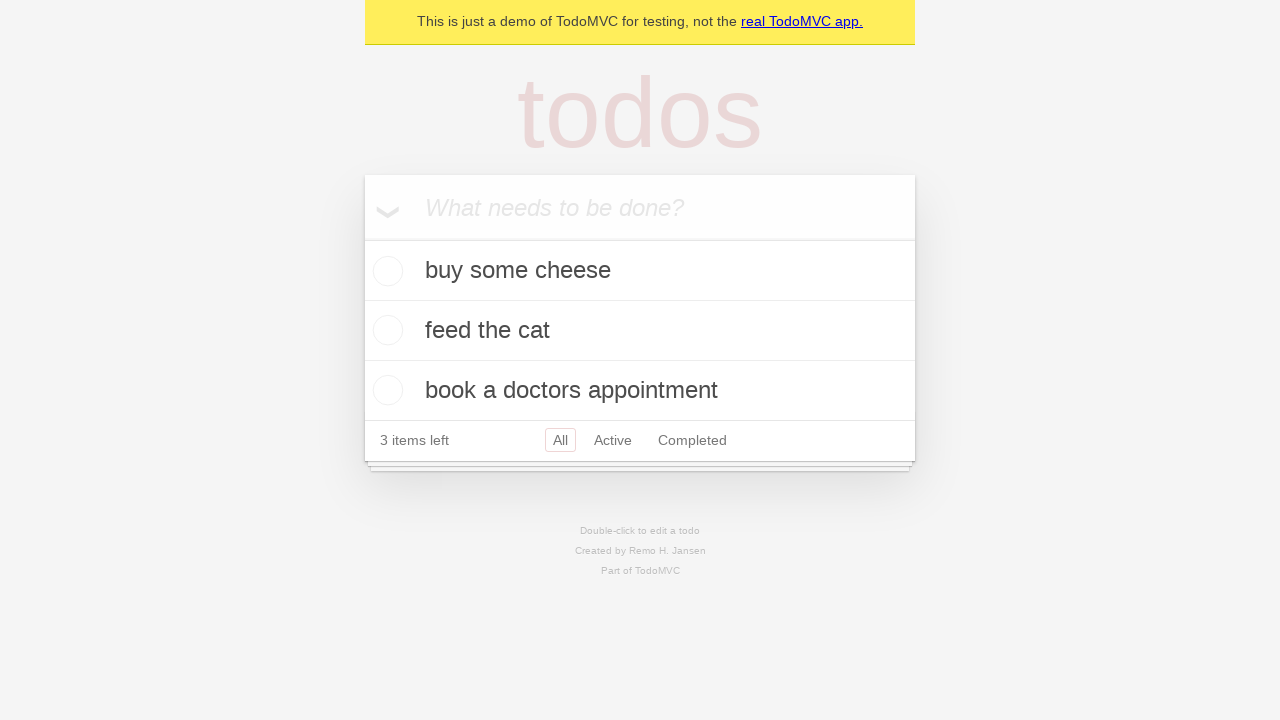

Double-clicked the second todo item to enter edit mode at (640, 331) on internal:testid=[data-testid="todo-item"s] >> nth=1
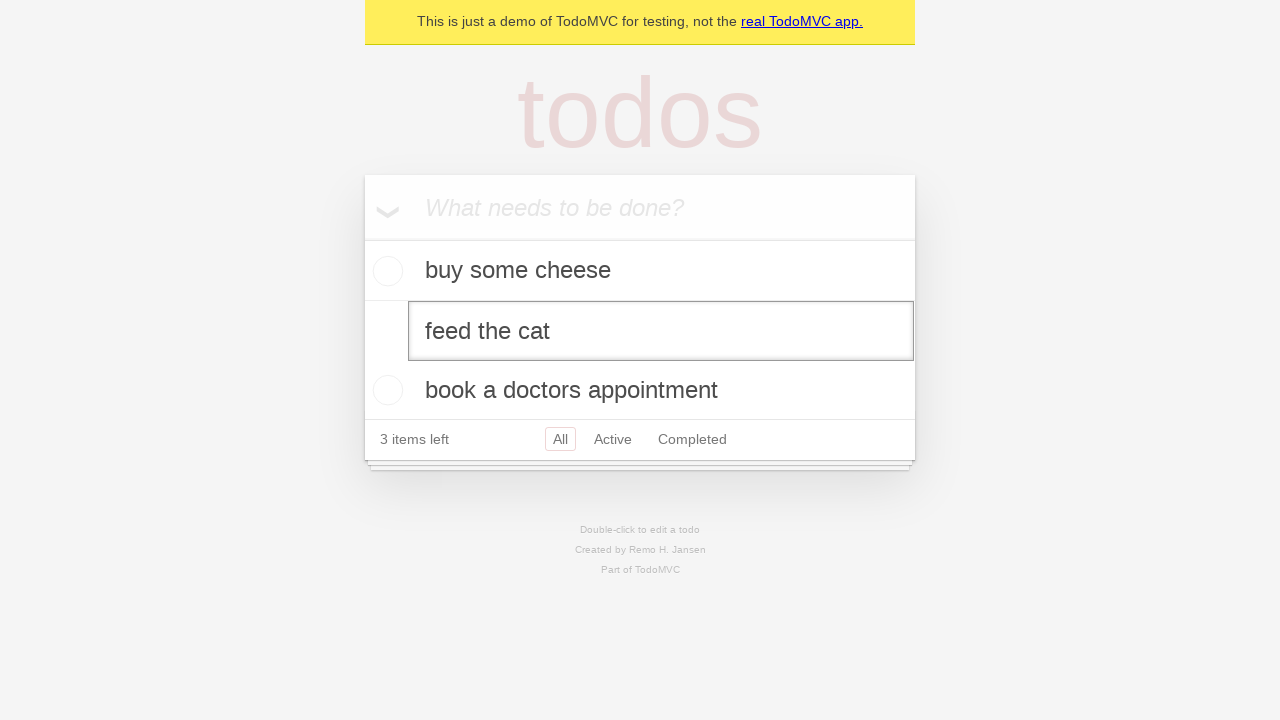

Filled edit input with text surrounded by spaces on internal:testid=[data-testid="todo-item"s] >> nth=1 >> internal:role=textbox[nam
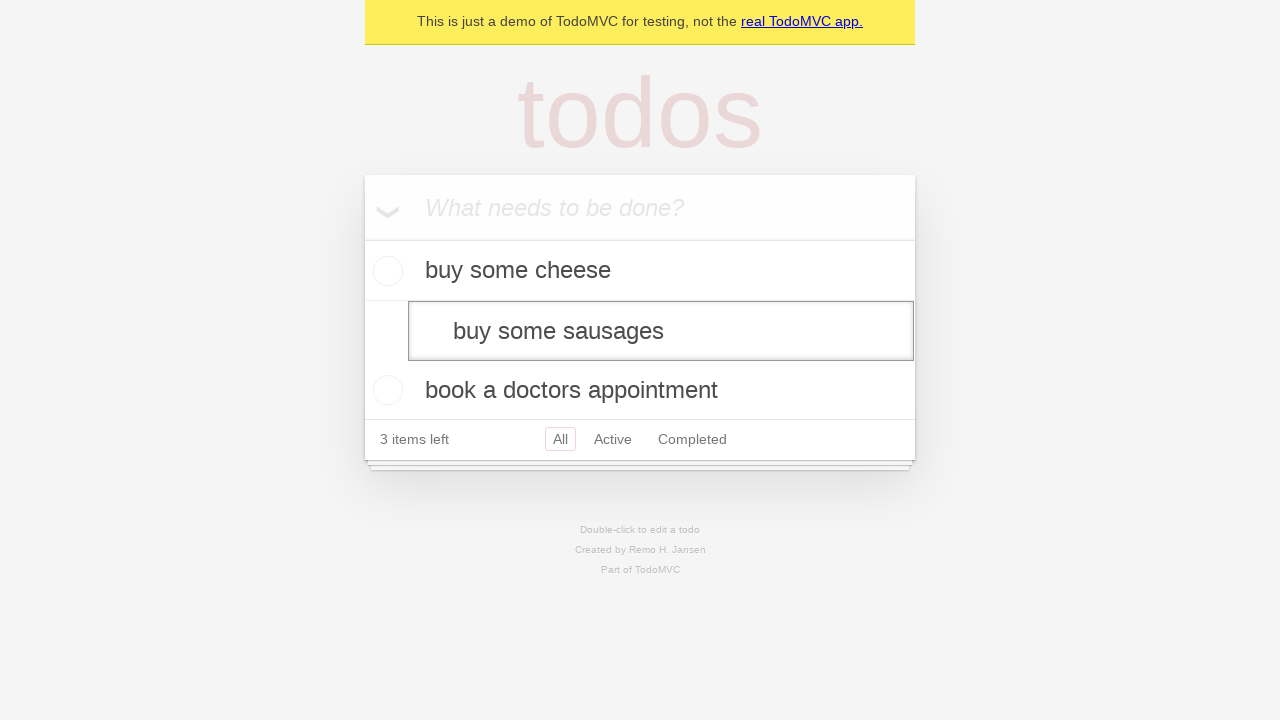

Pressed Enter to save edited todo (text should be trimmed) on internal:testid=[data-testid="todo-item"s] >> nth=1 >> internal:role=textbox[nam
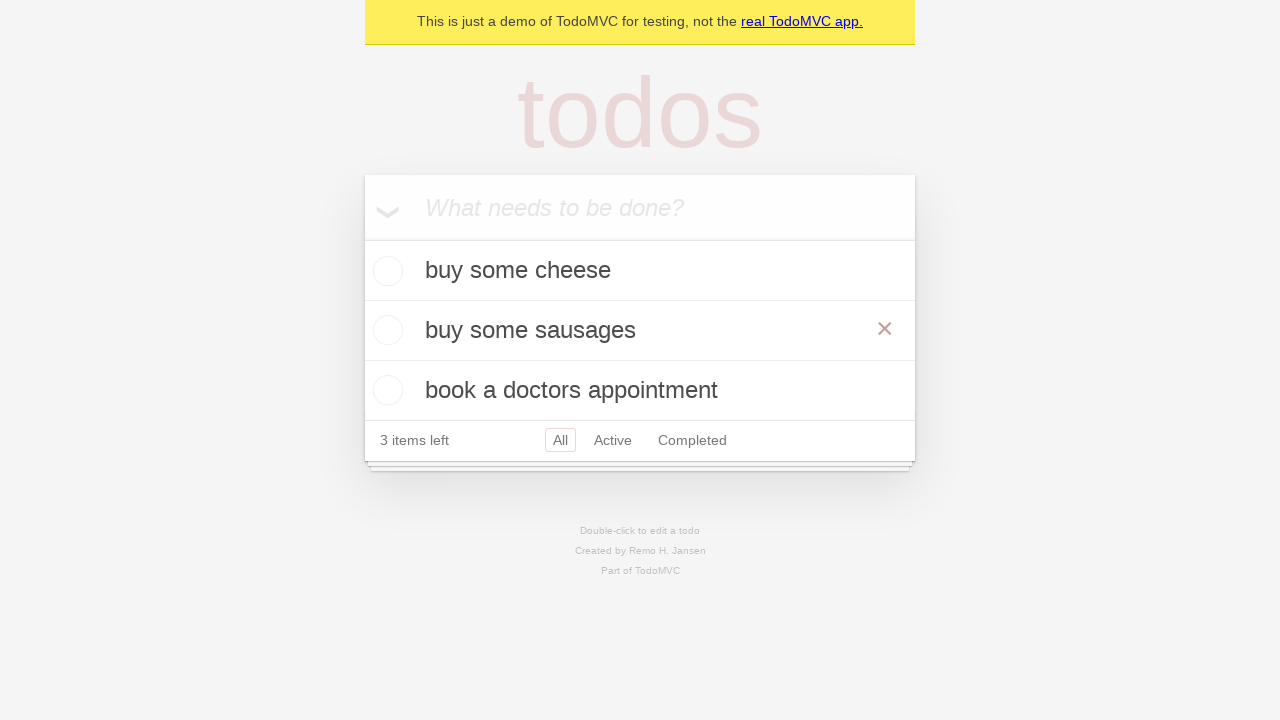

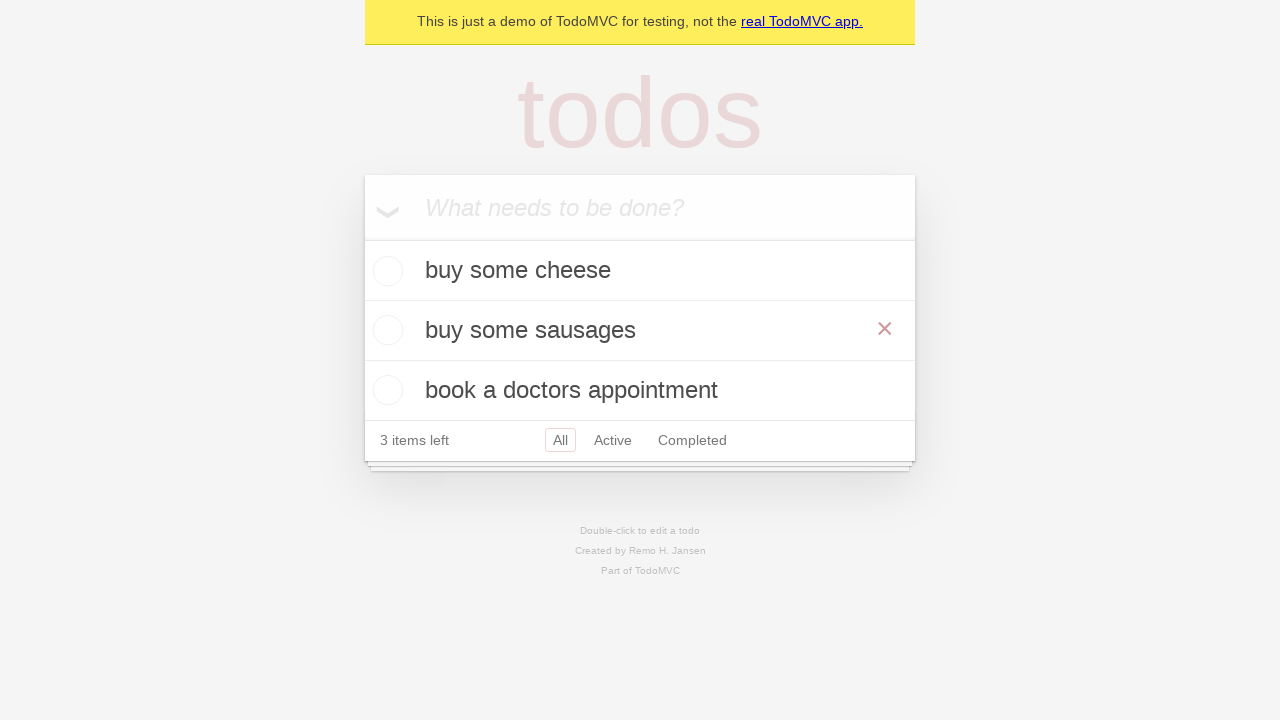